Tests the dynamic controls page by clicking the Enable button and verifying that the textbox becomes enabled and the success message appears

Starting URL: https://the-internet.herokuapp.com/dynamic_controls

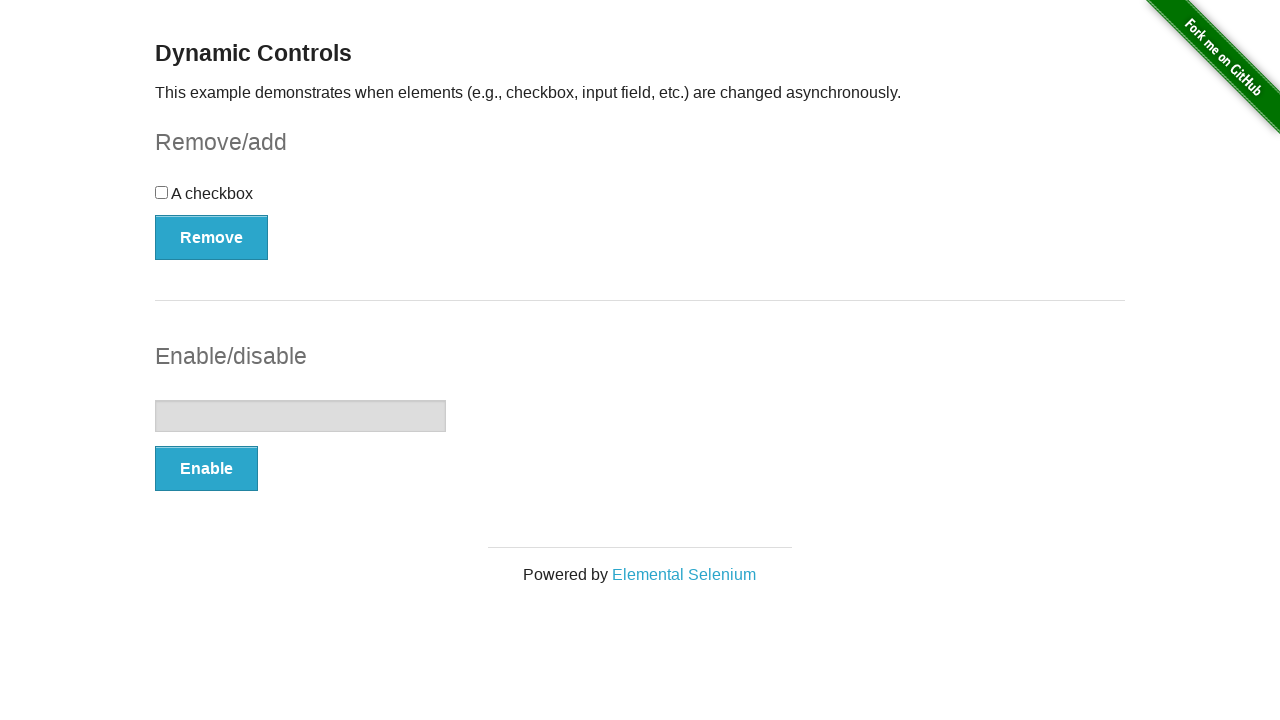

Clicked the Enable button at (206, 469) on xpath=//button[.='Enable']
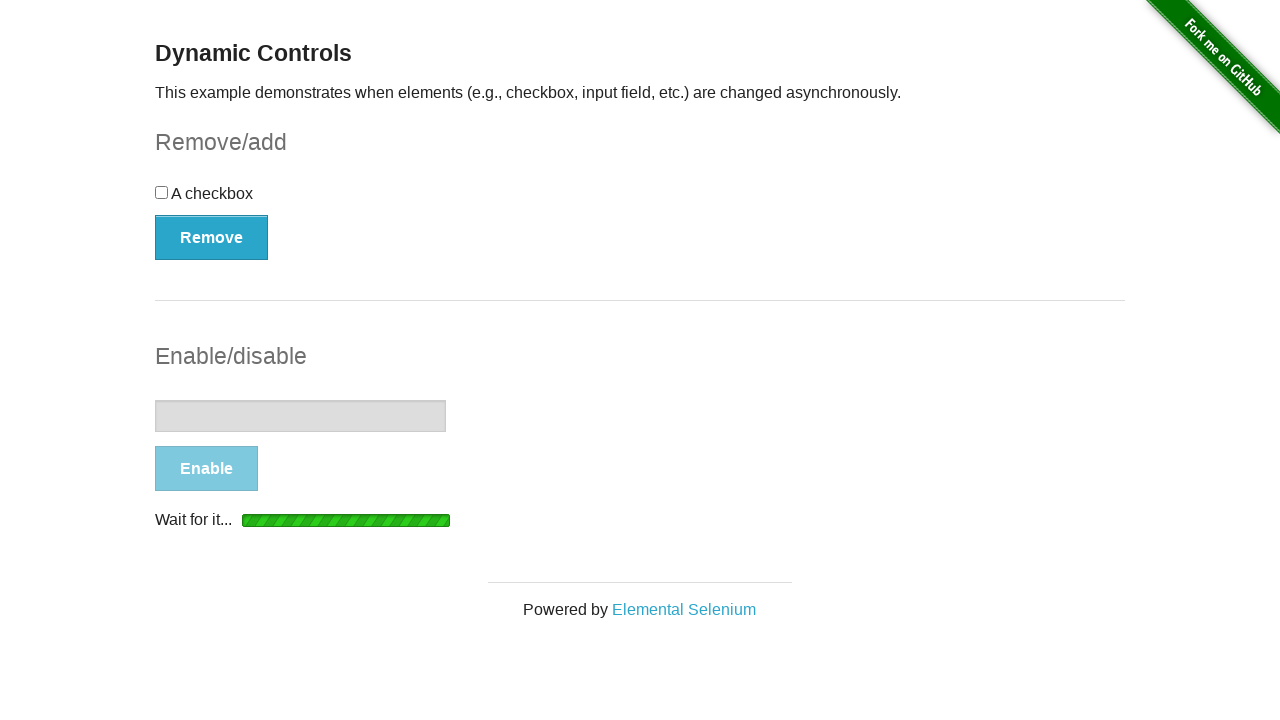

Success message appeared
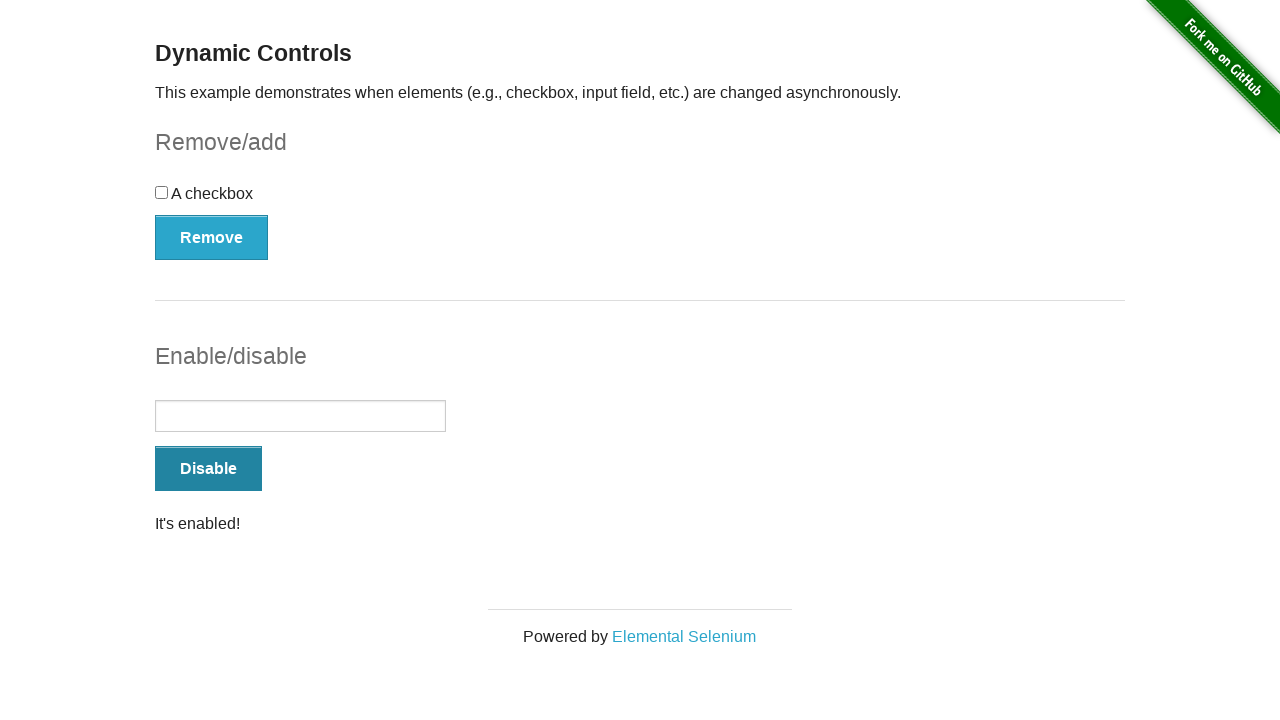

Located the success message element
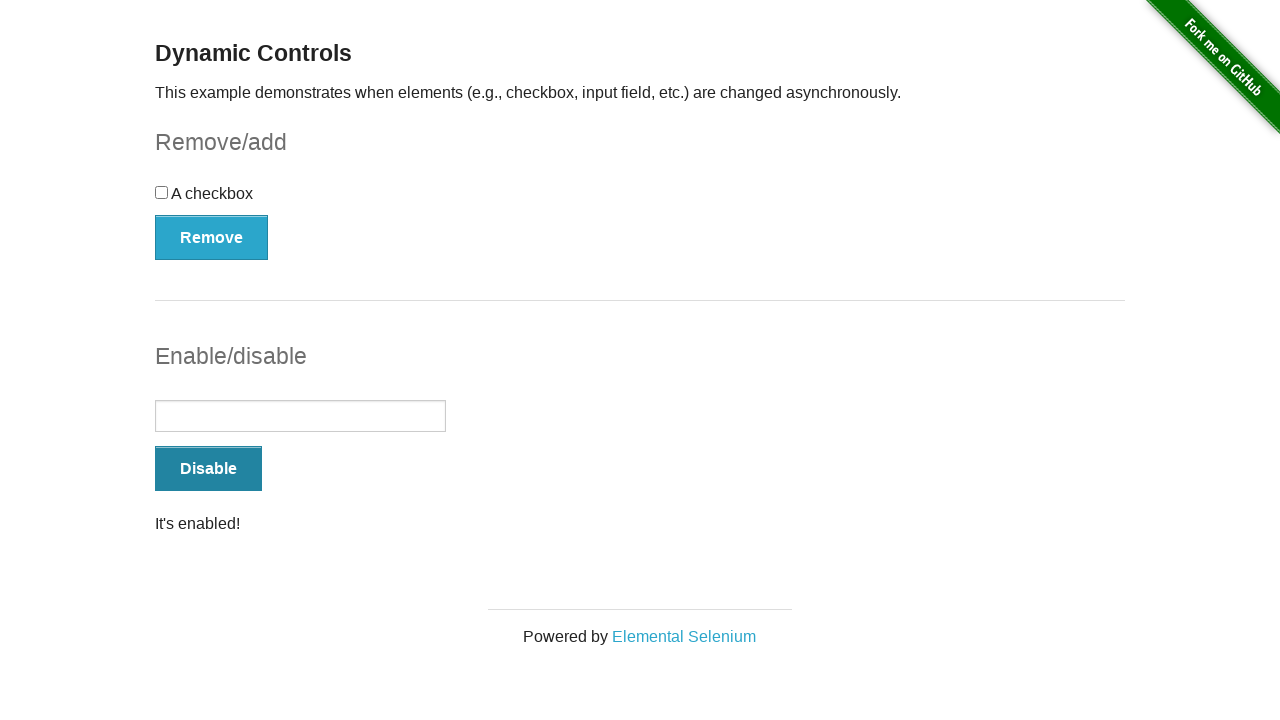

Verified success message text is 'It's enabled!'
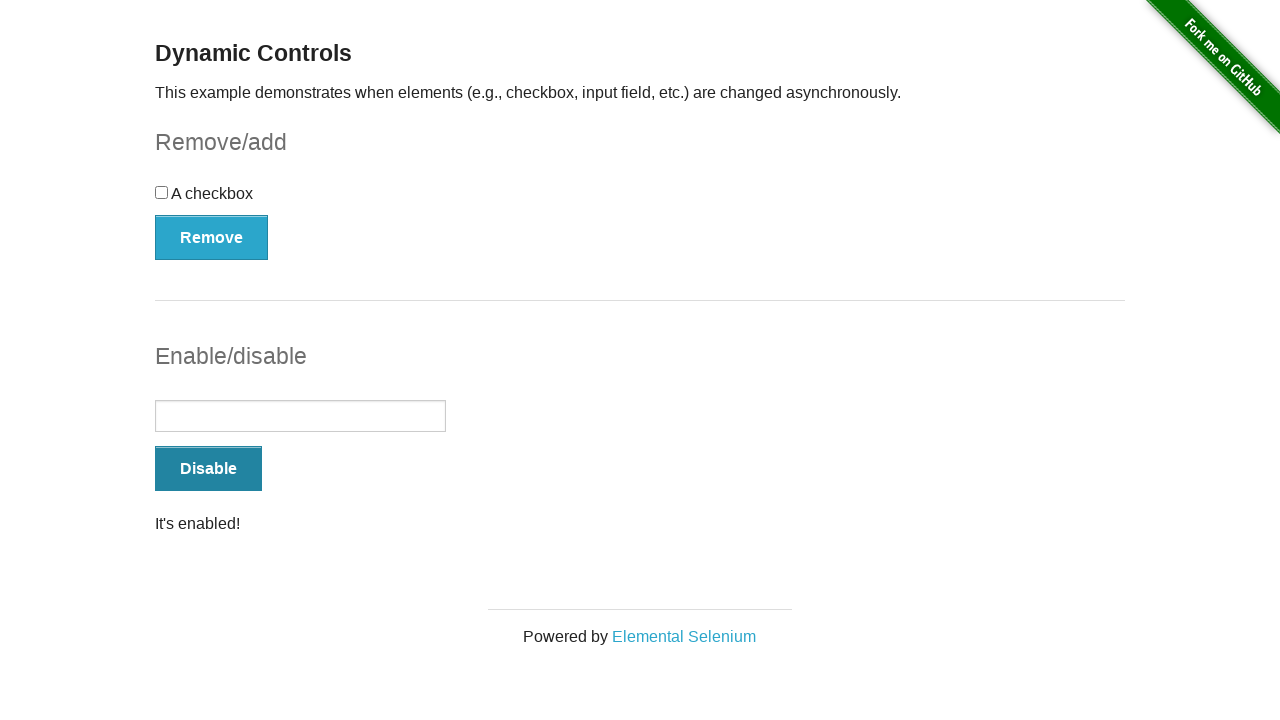

Located the textbox element
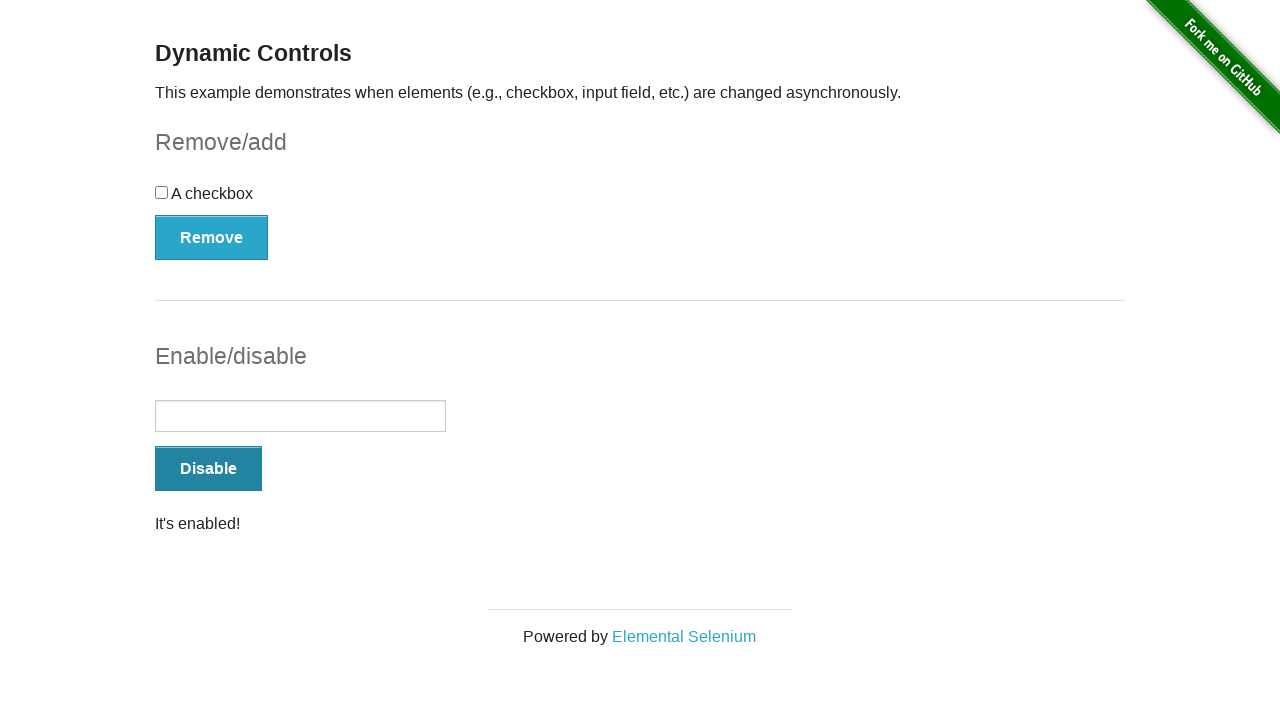

Verified textbox is now enabled
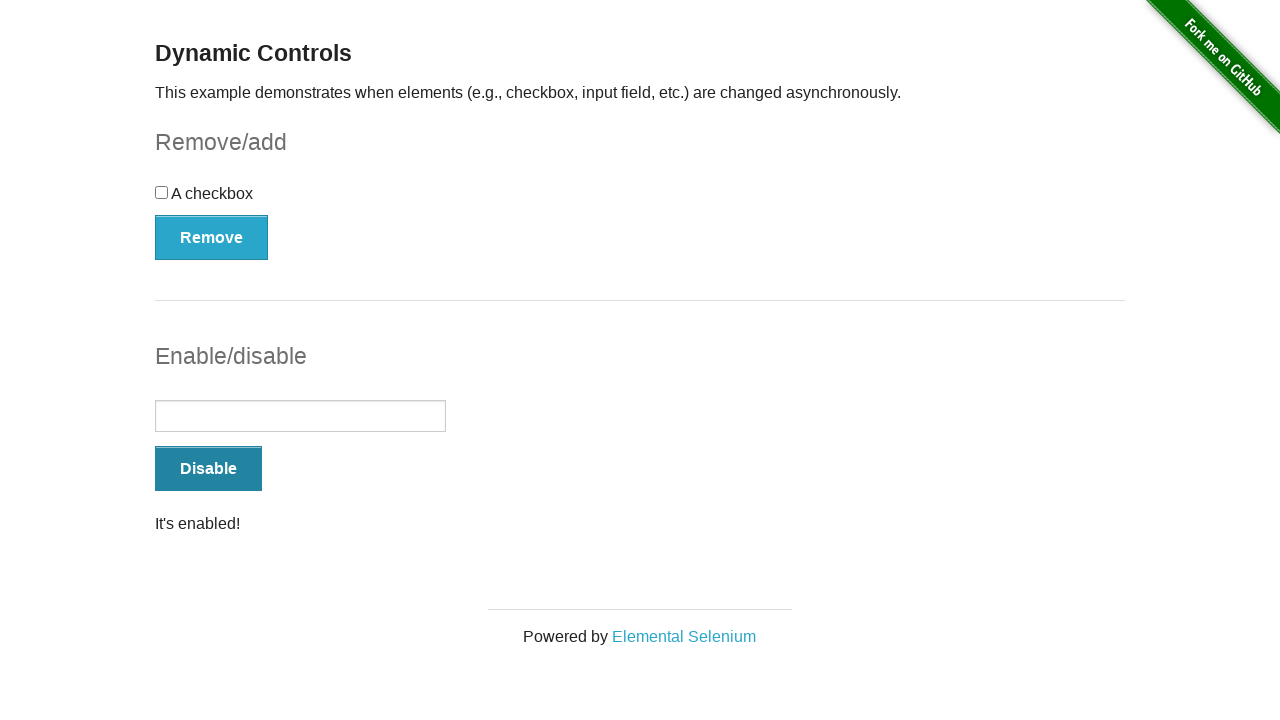

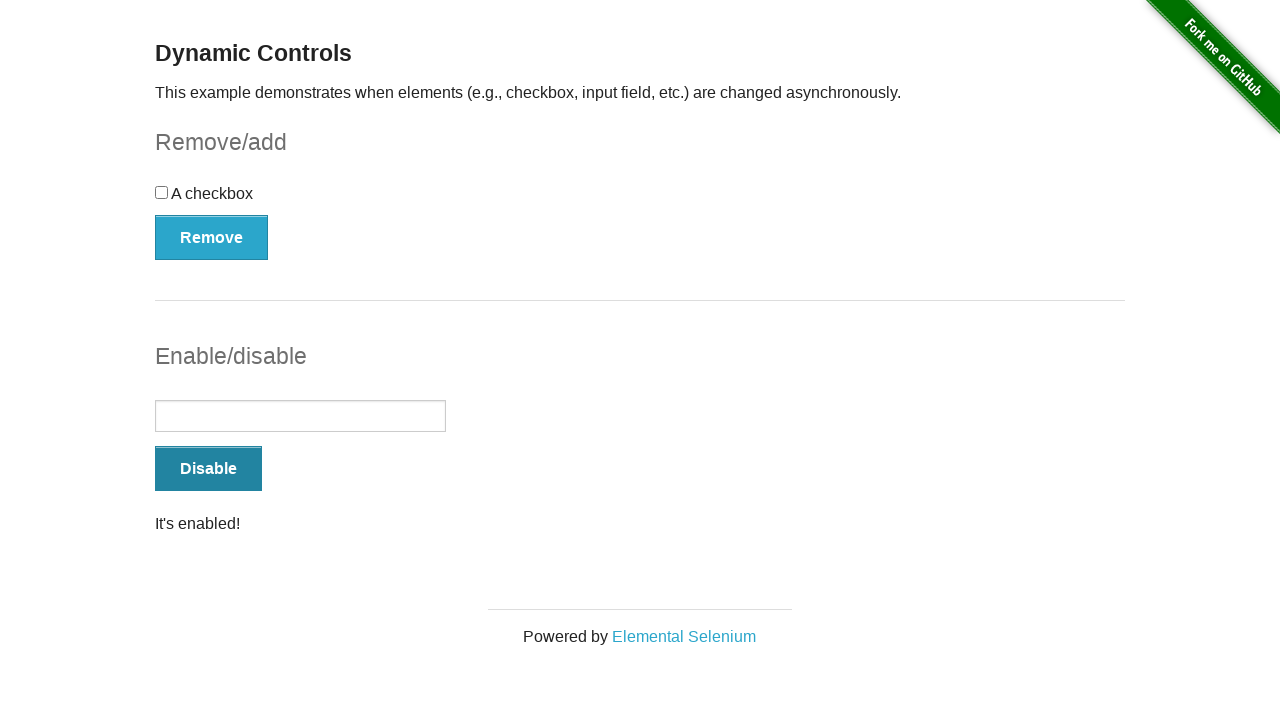